Tests drawing functionality on a signature canvas by performing mouse movements and click-and-hold actions to create a signature pattern

Starting URL: https://signature-generator.com/draw-signature/

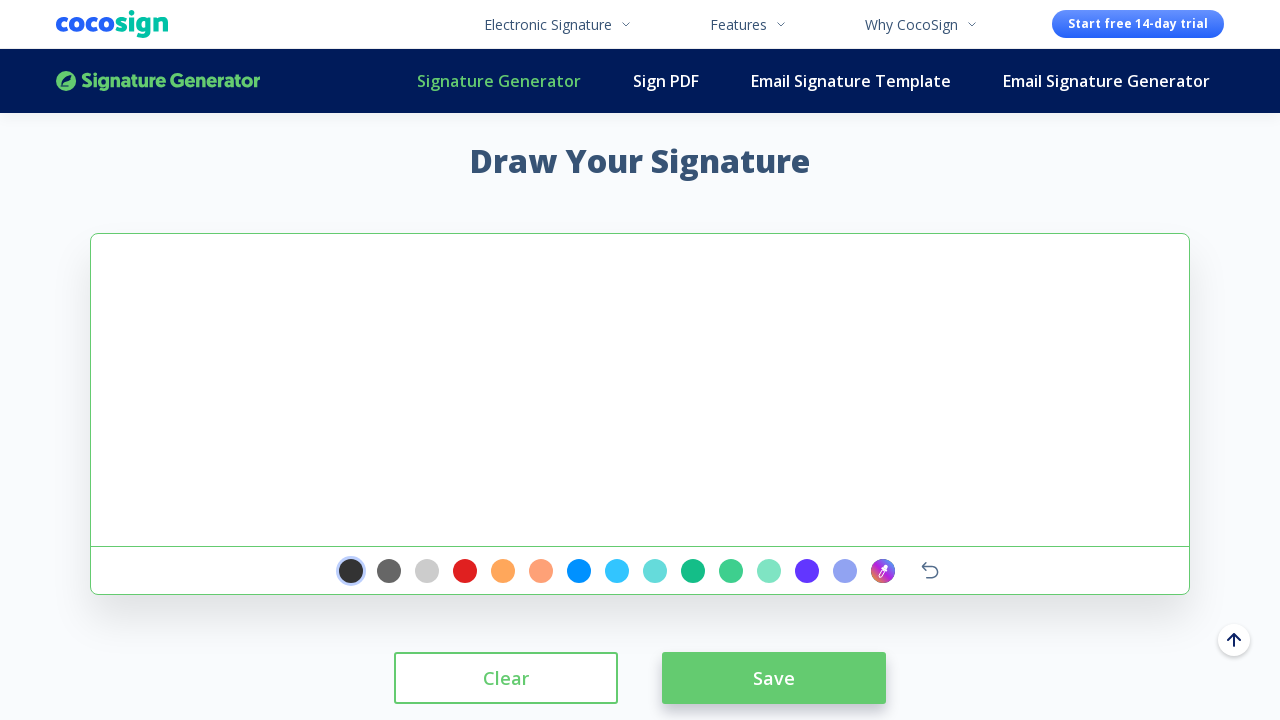

Waited for signature canvas to be ready
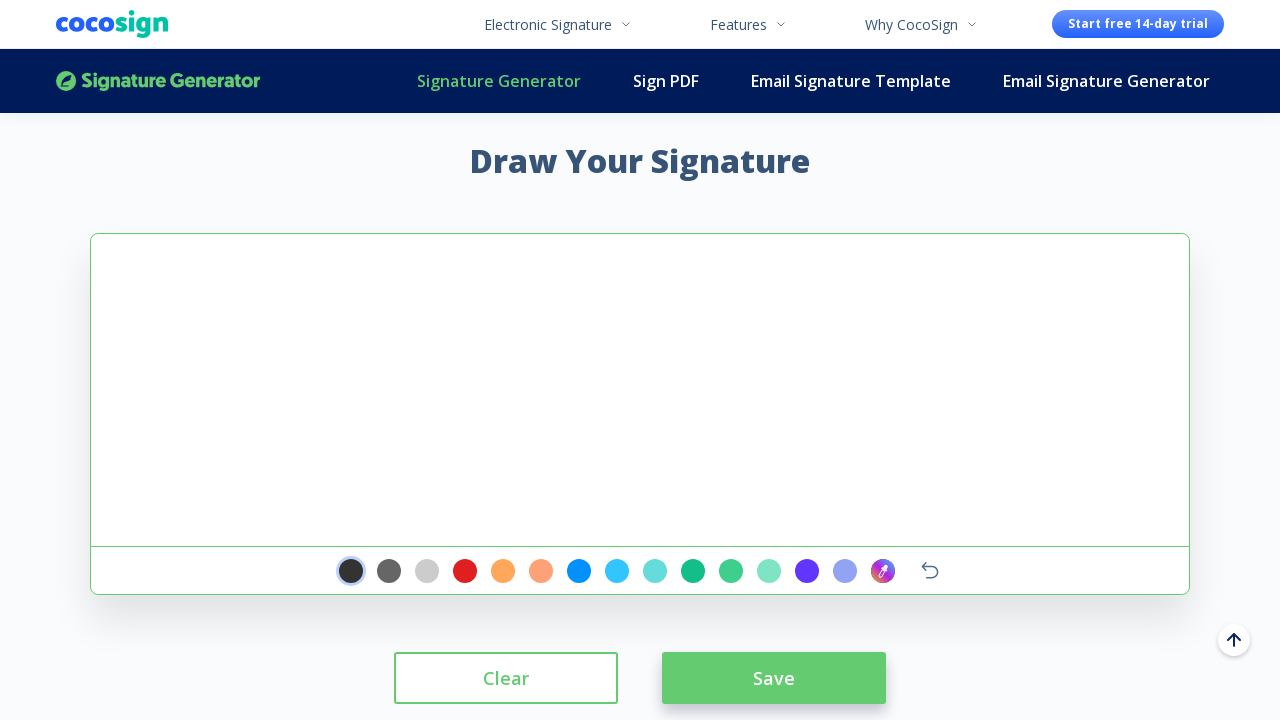

Located signature canvas element
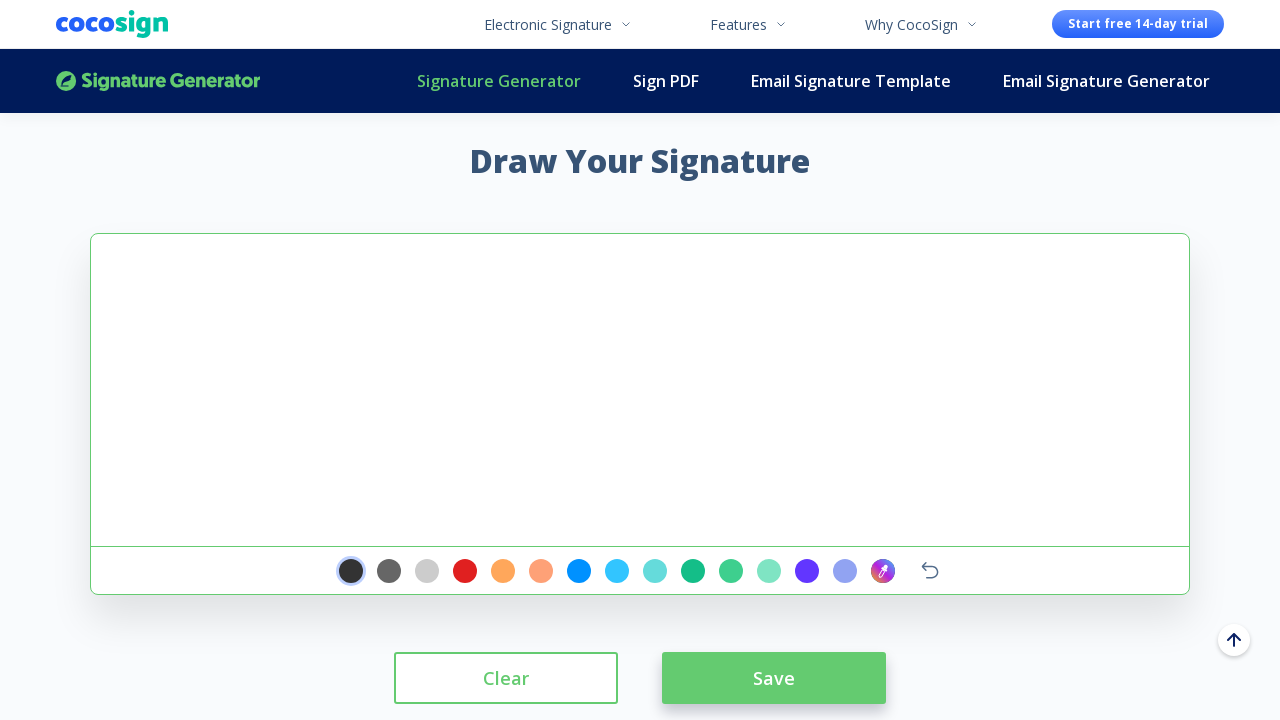

Clicked on signature canvas to focus at (640, 390) on #signature-pad
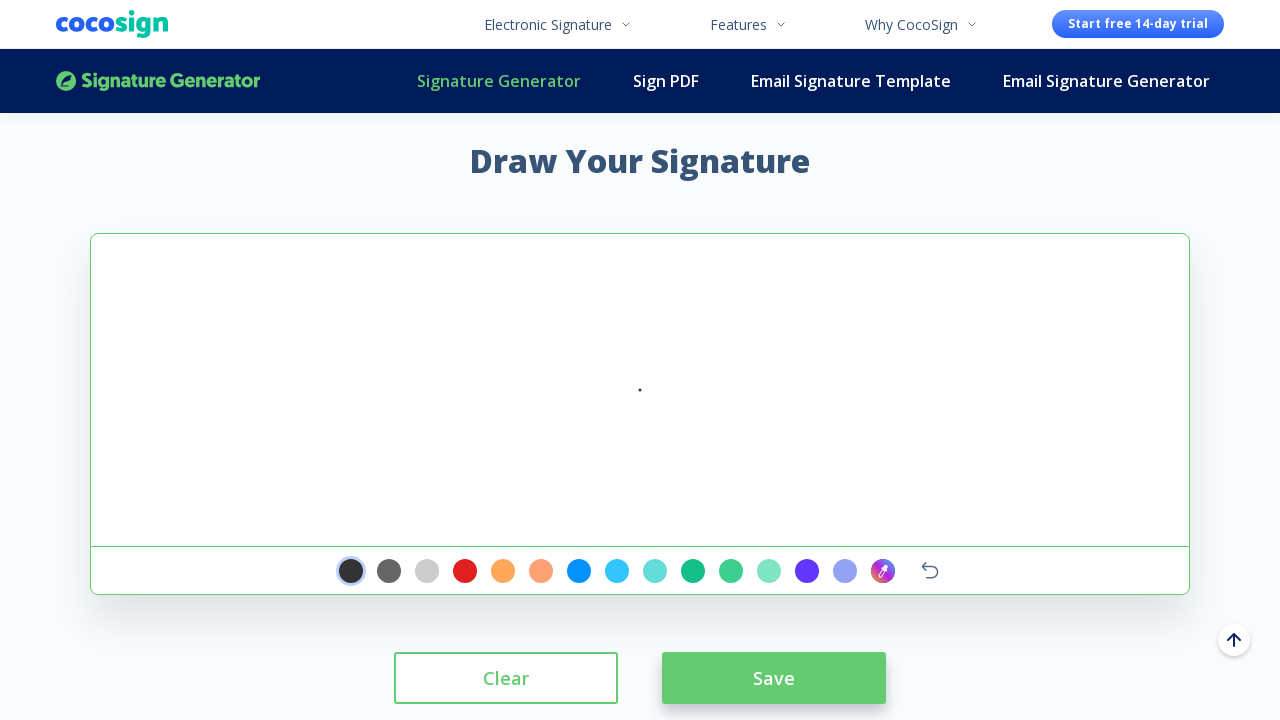

Hovered over signature canvas at (640, 390) on #signature-pad
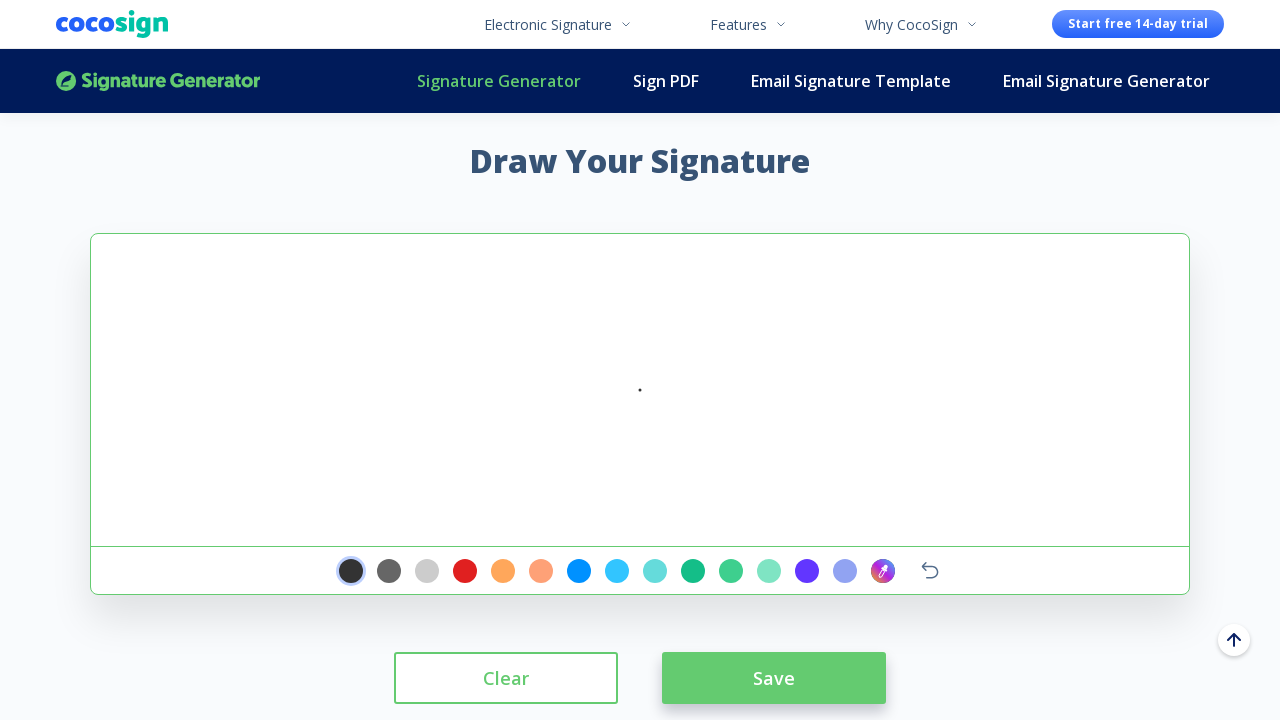

Moved mouse to initial drawing position at (94, 237)
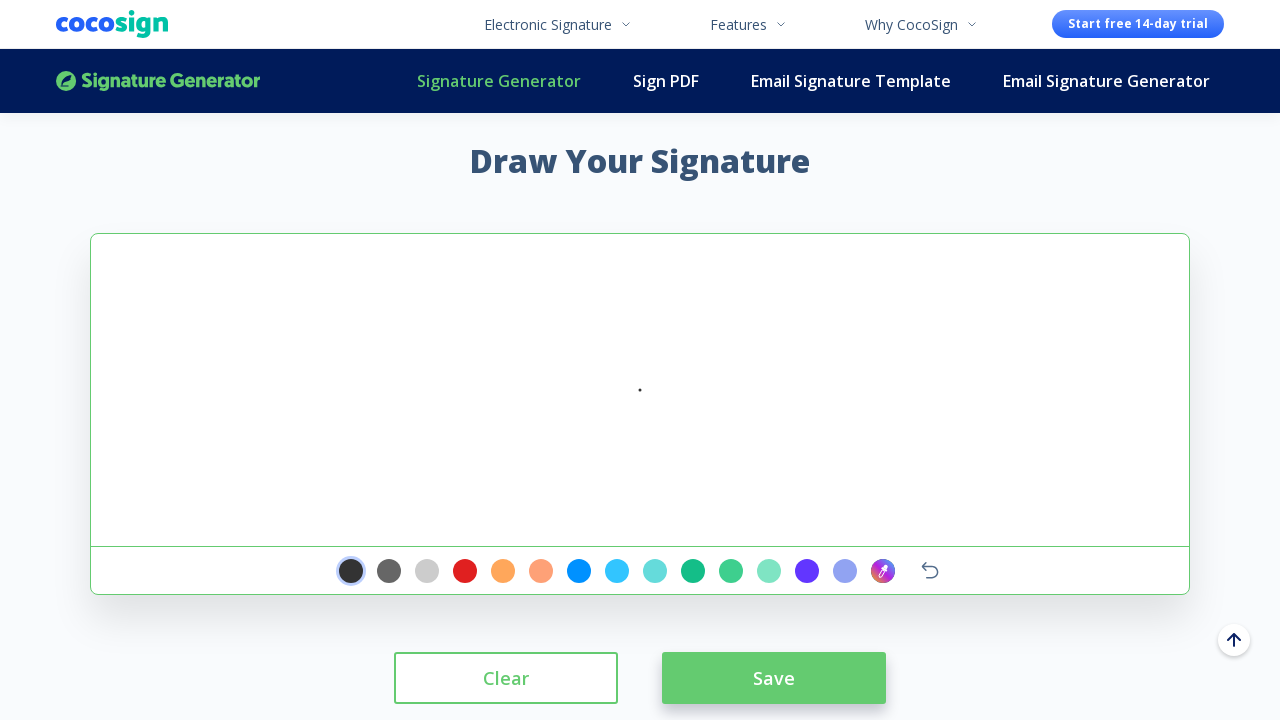

Pressed mouse button to start drawing at (94, 237)
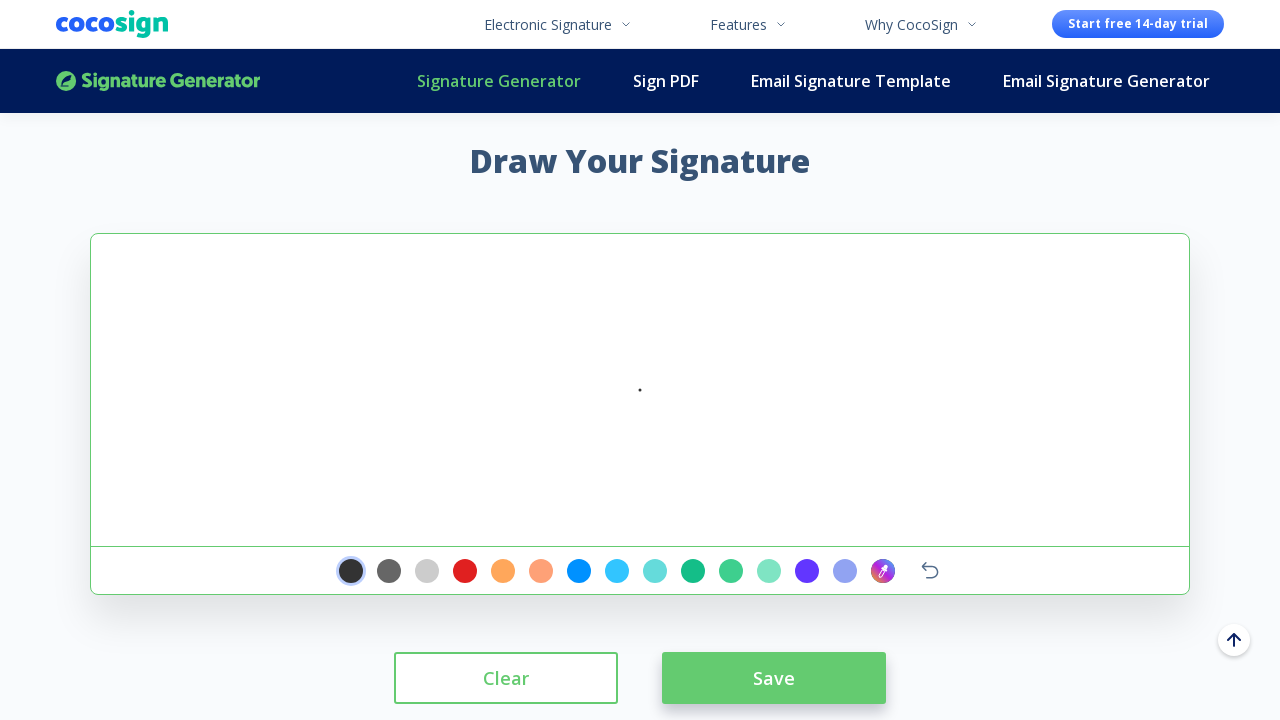

Moved mouse to first signature point (left-up) at (-109, 184)
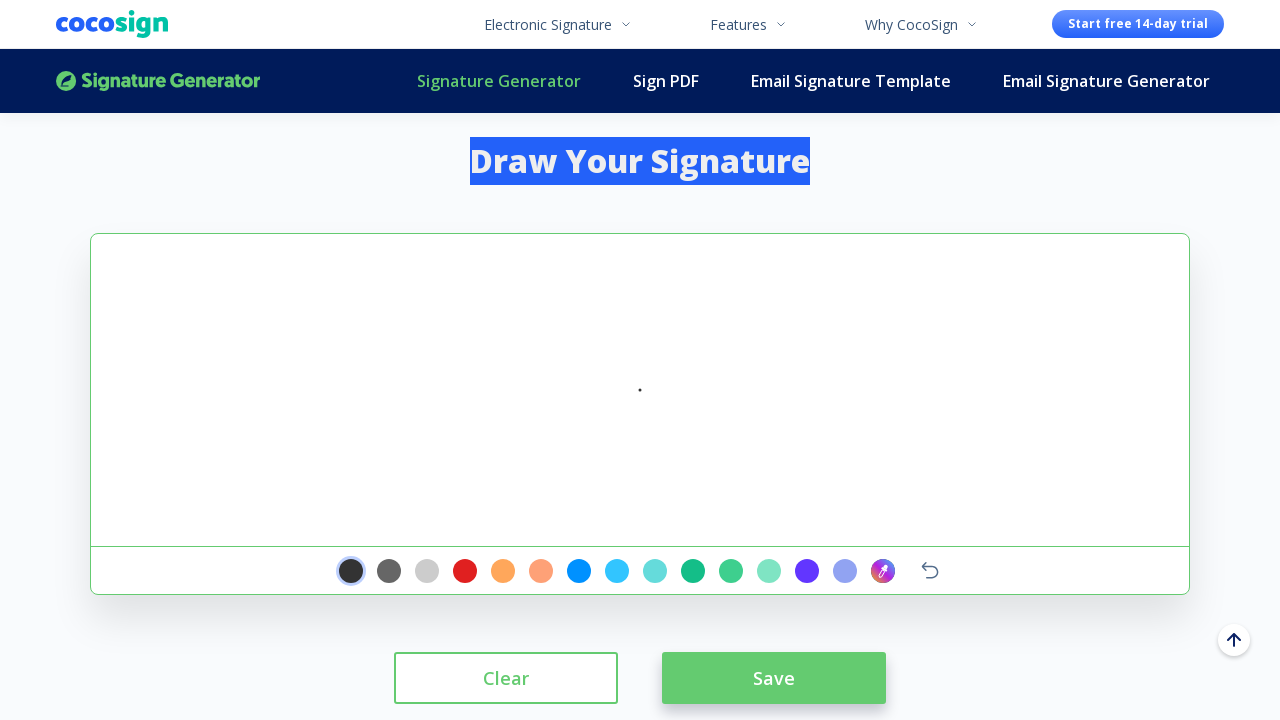

Moved mouse to second signature point (right-up) at (-59, 134)
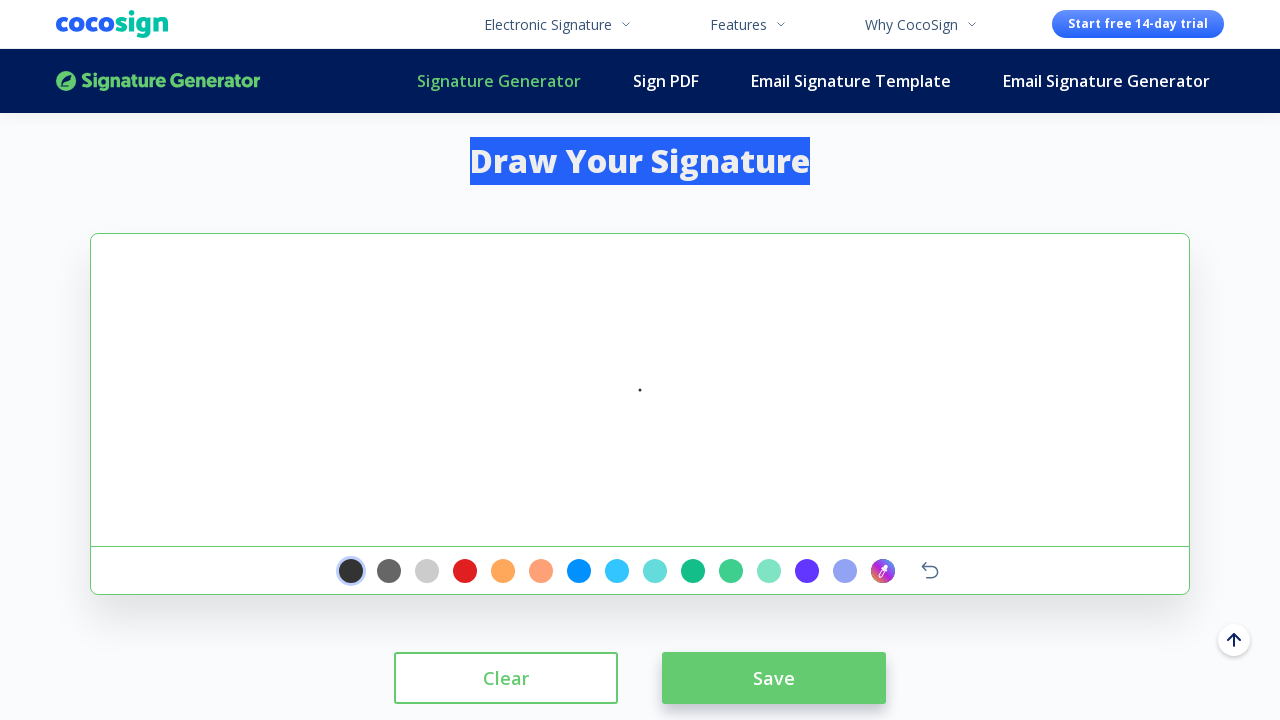

Moved mouse to third signature point (further right-up) at (-9, 84)
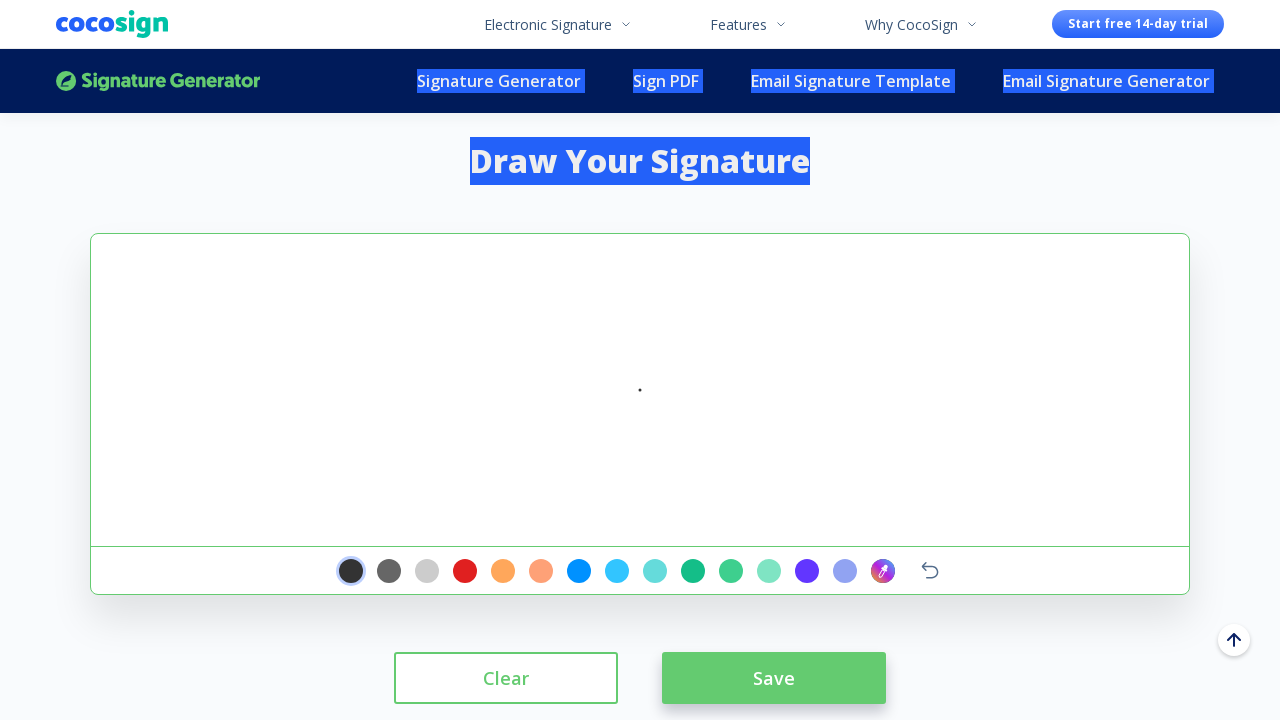

Moved mouse to fourth signature point (fine adjustment) at (-6, 87)
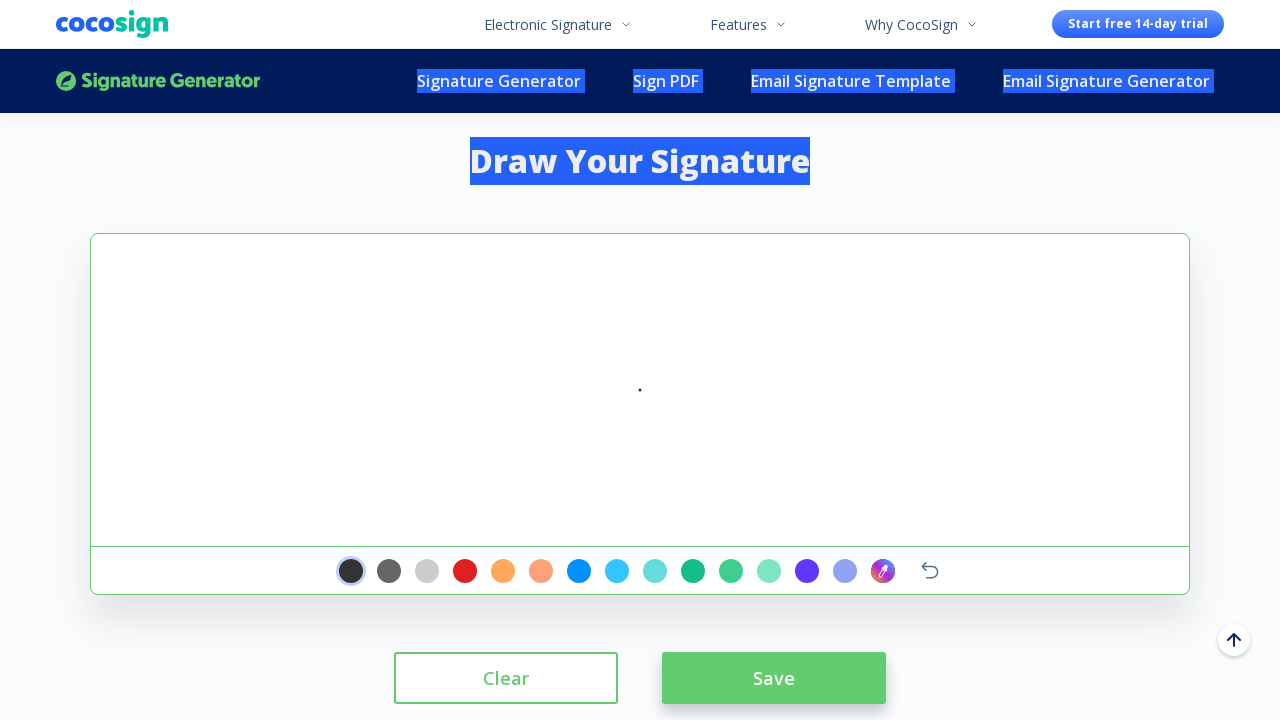

Released mouse button to complete signature drawing at (-6, 87)
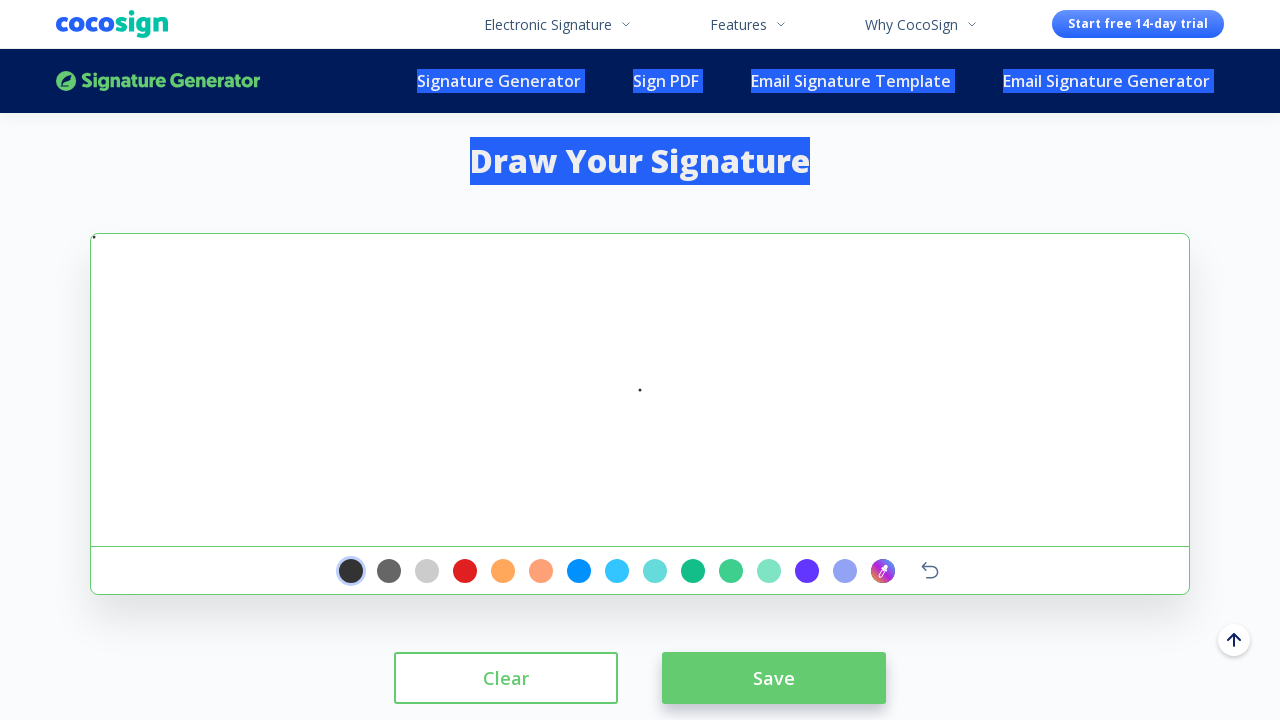

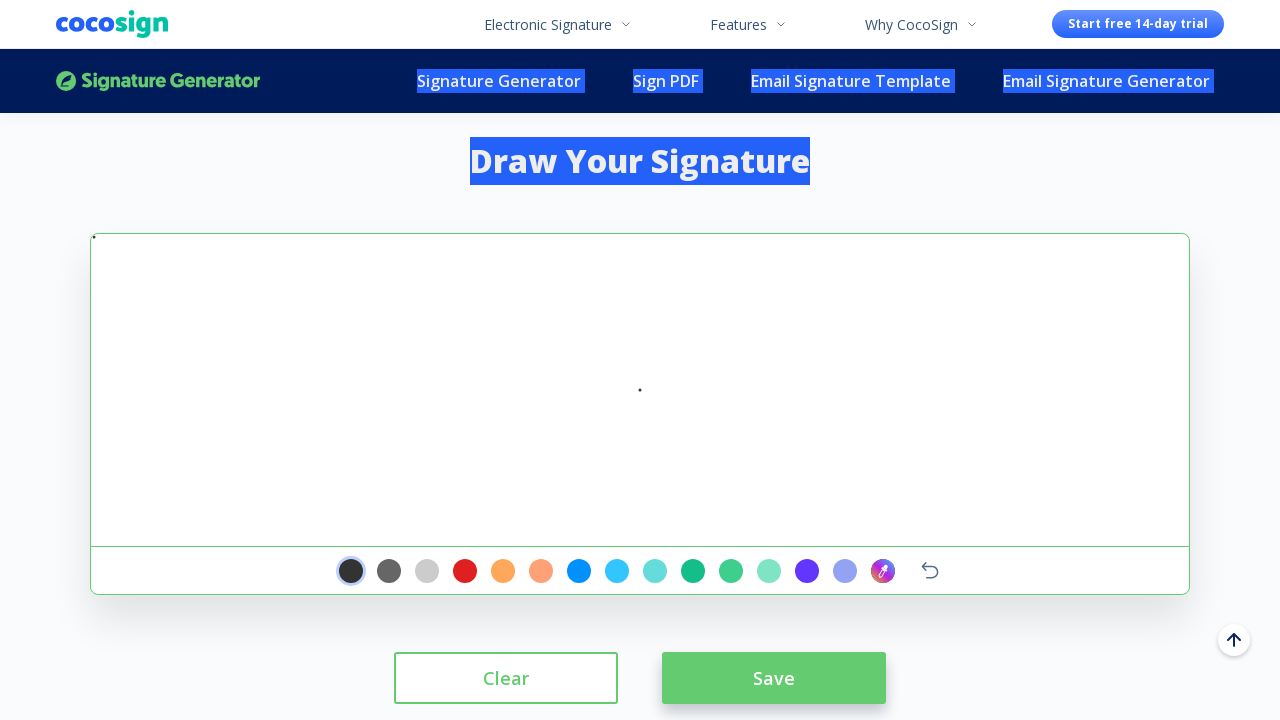